Tests changing the From Scale and To Scale settings by selecting different notes and scale types

Starting URL: https://harrisjazzlines.com/

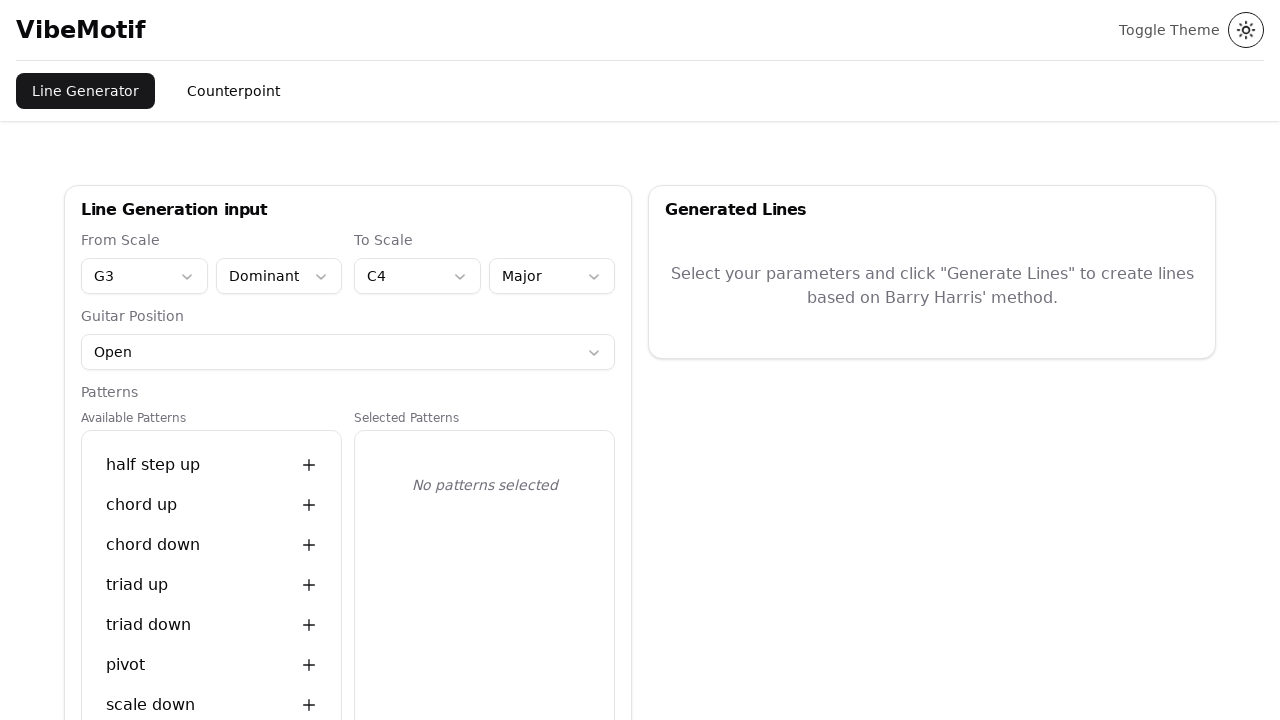

Page loaded with networkidle state
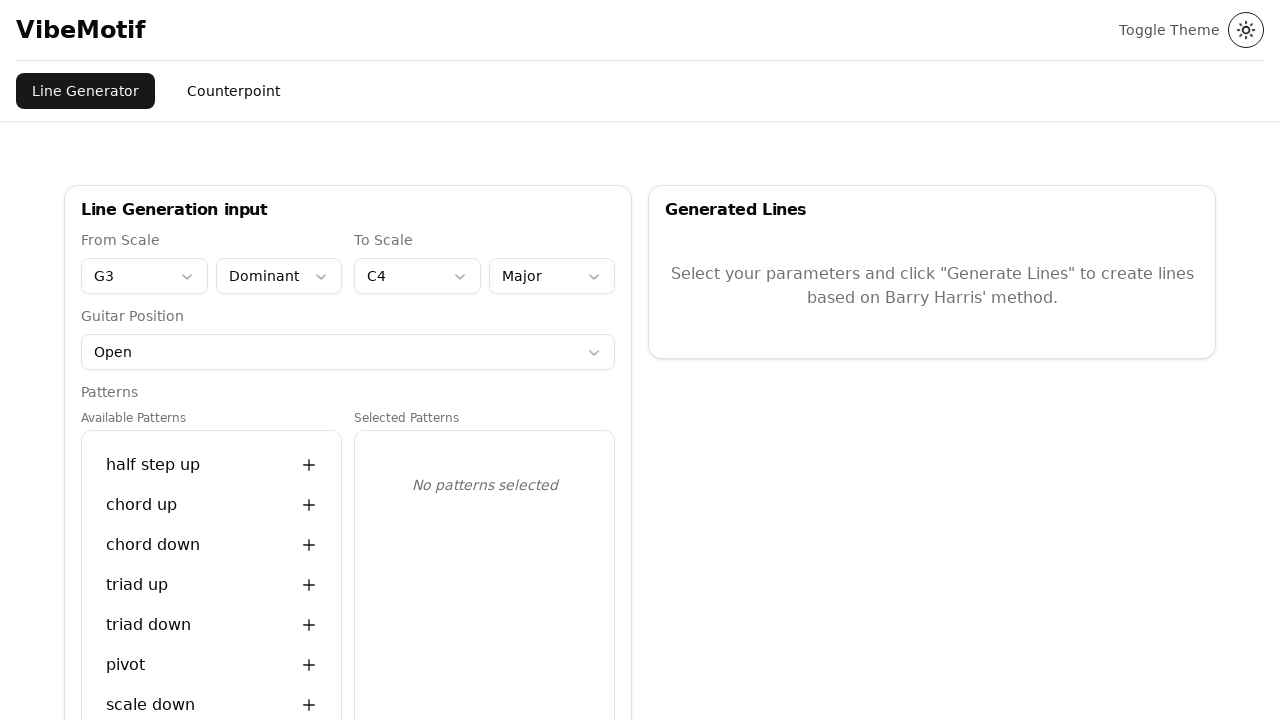

Located From Scale note button
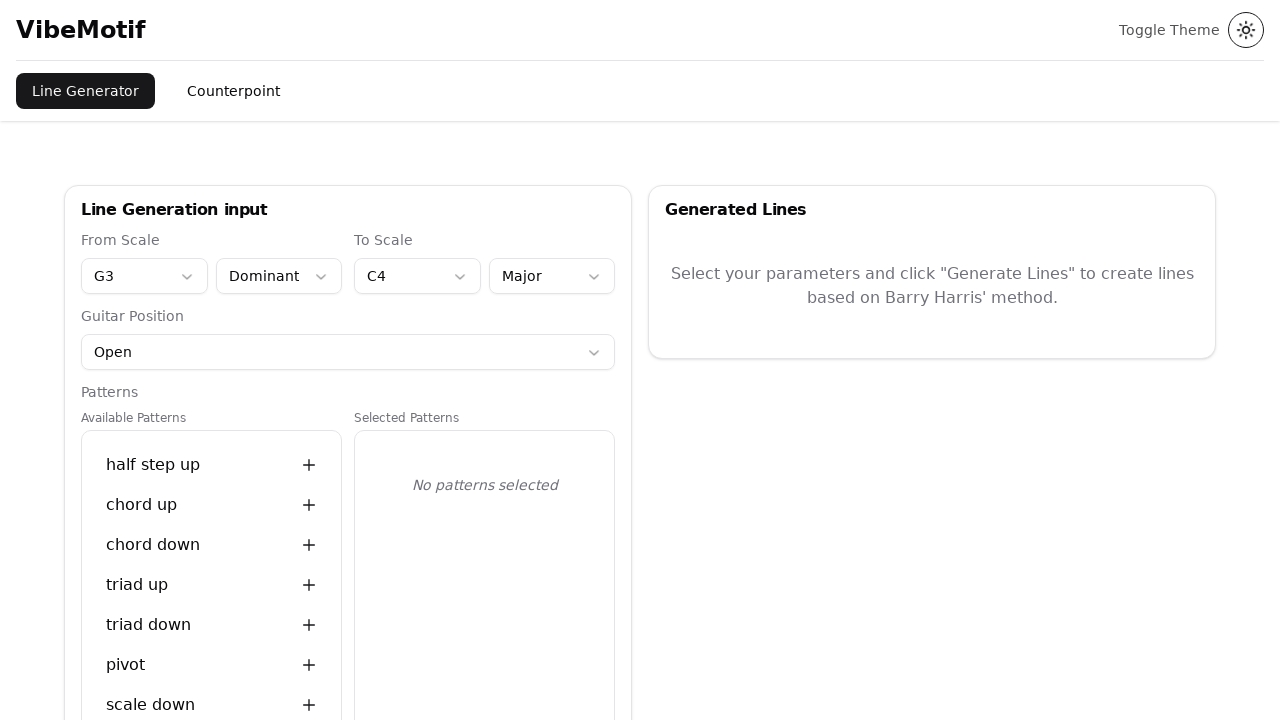

From Scale note button is visible
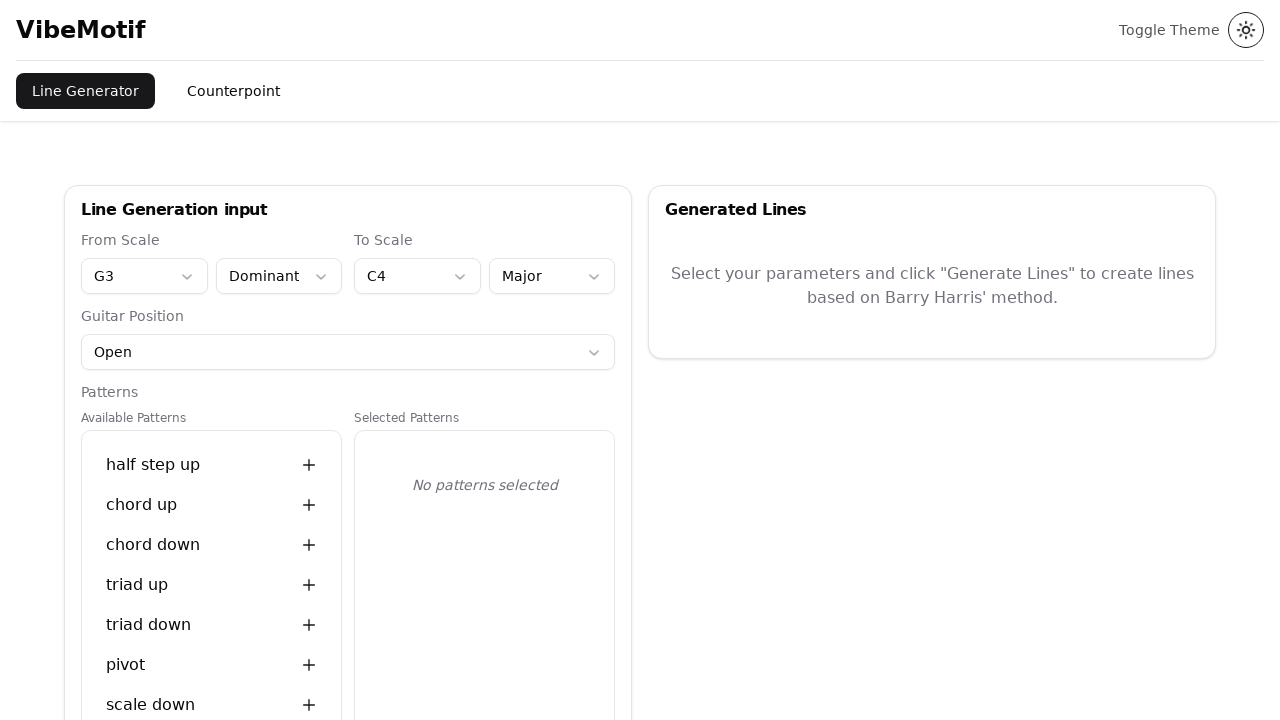

Clicked From Scale note button at (144, 276) on [data-testid="from-scale-section"] button[aria-label="Select note"]
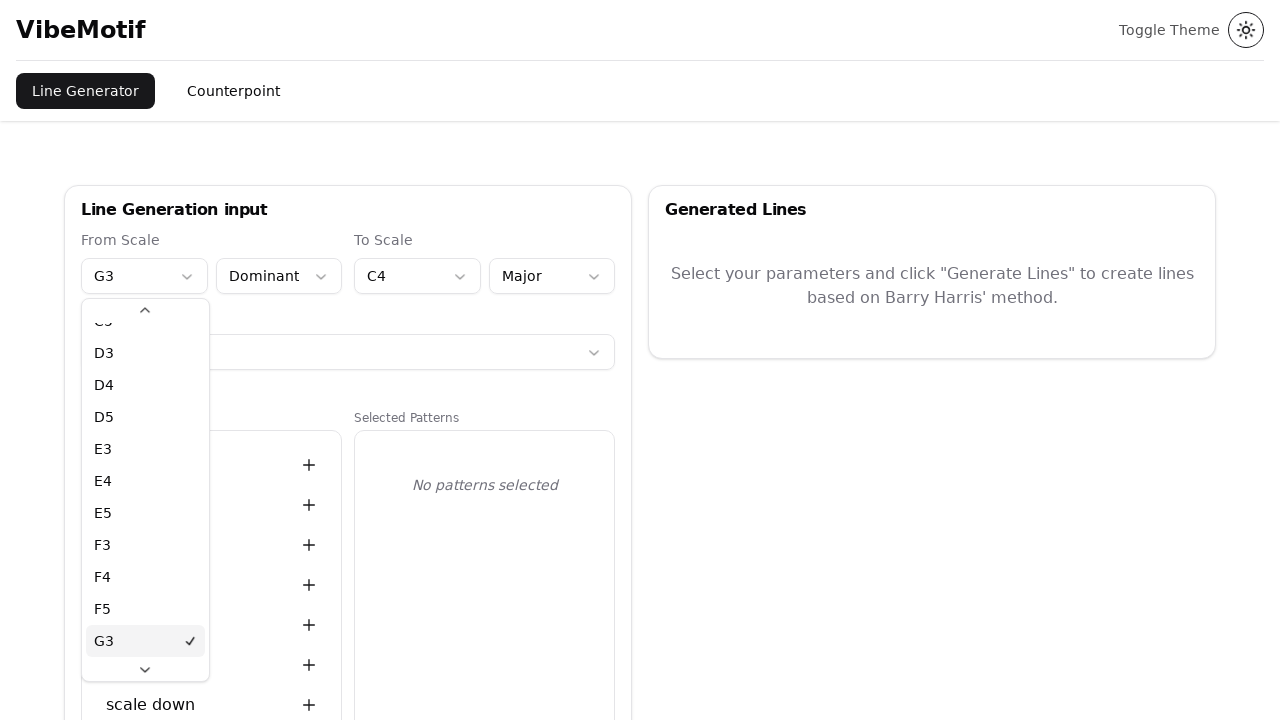

Note selection dropdown is visible
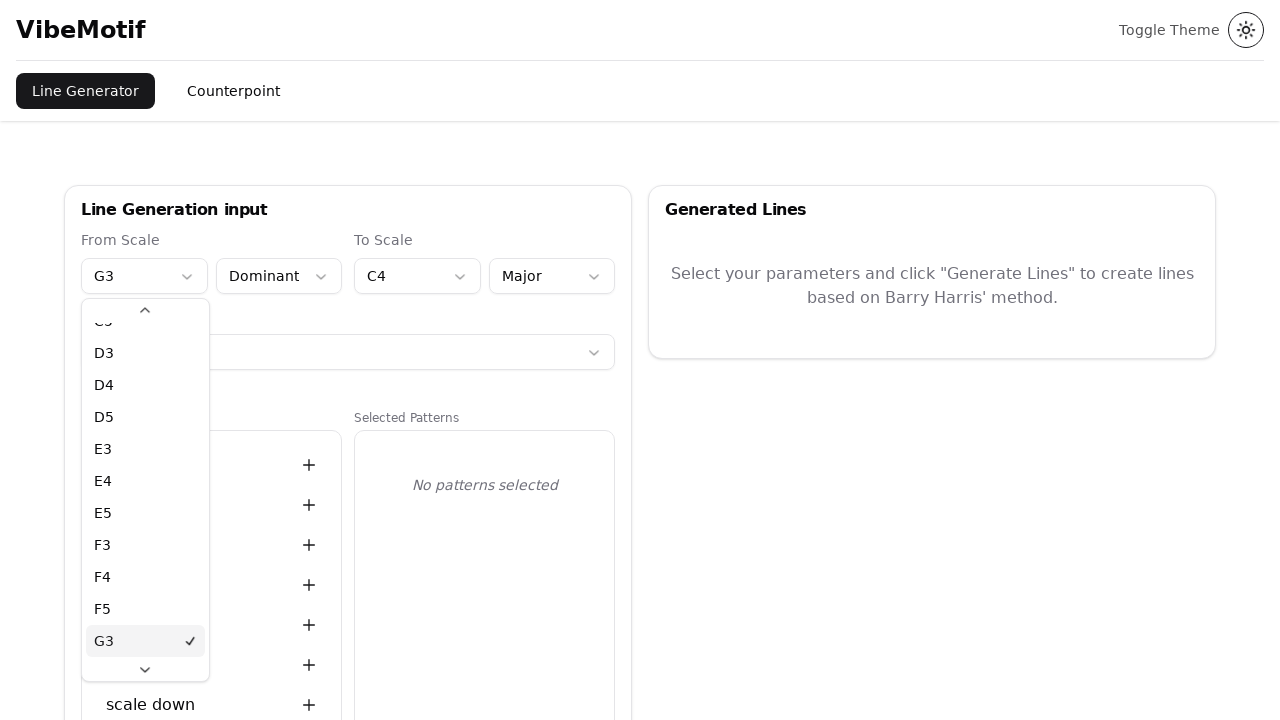

Selected C4 note from From Scale dropdown at (145, 375) on [role="option"] >> internal:has-text="C4"i >> nth=0
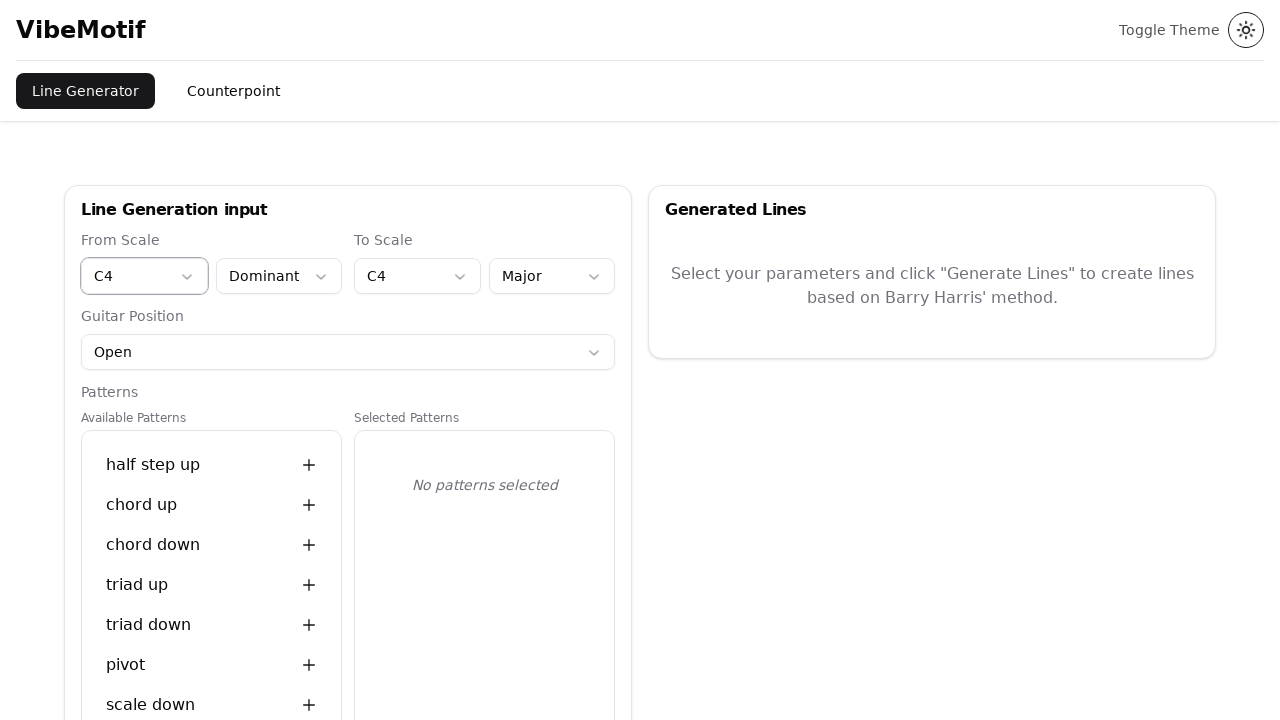

Located From Scale type button
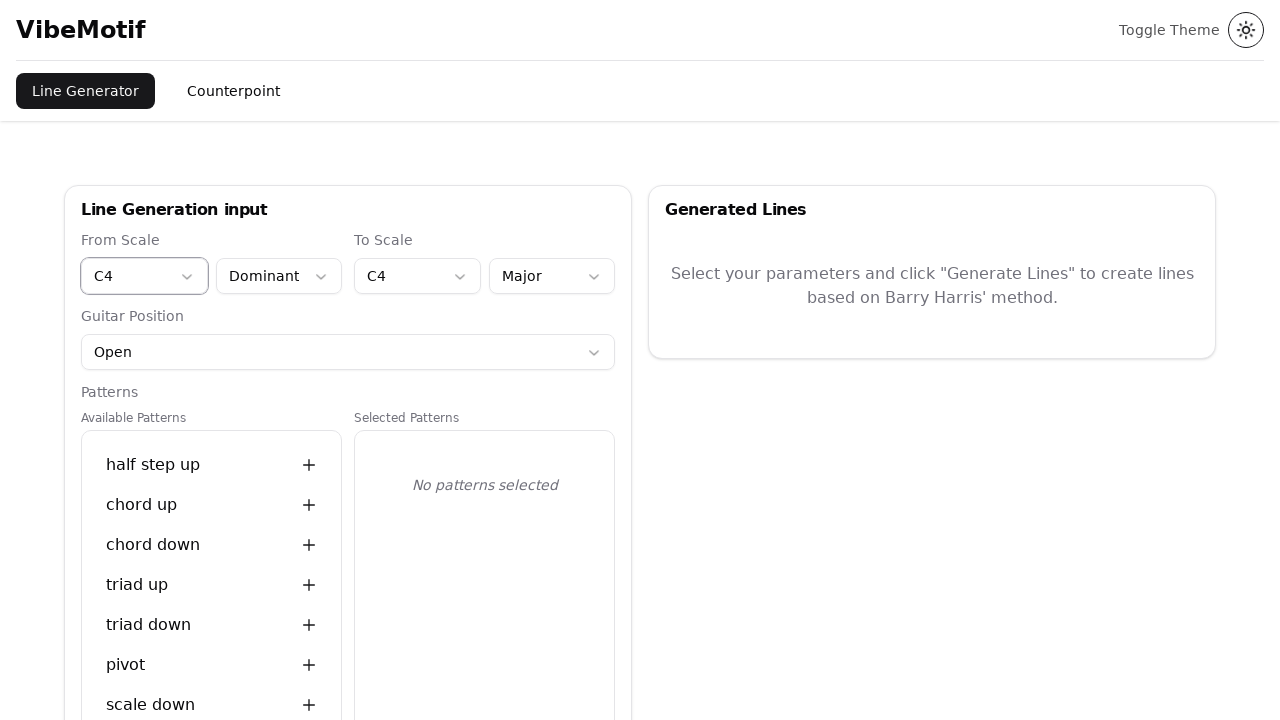

From Scale type button is visible
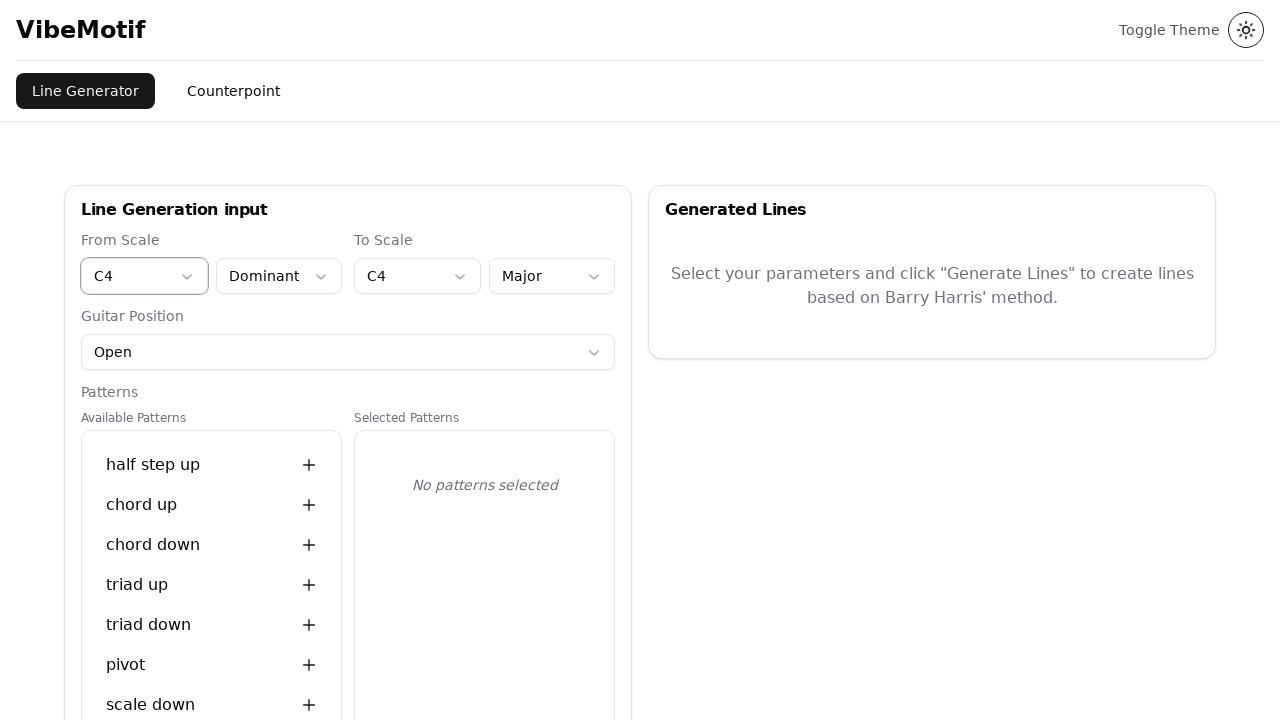

Clicked From Scale type button at (279, 276) on [data-testid="from-scale-section"] button[aria-label="Select scale"]
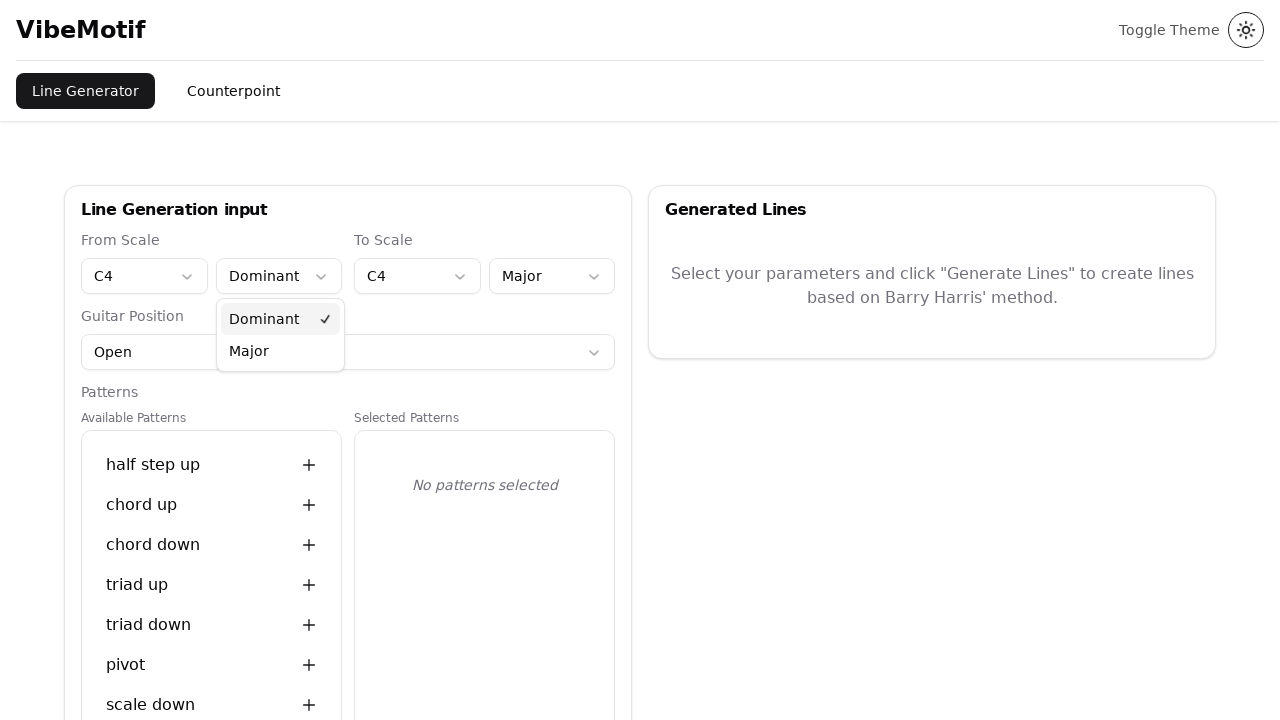

Scale type selection dropdown is visible
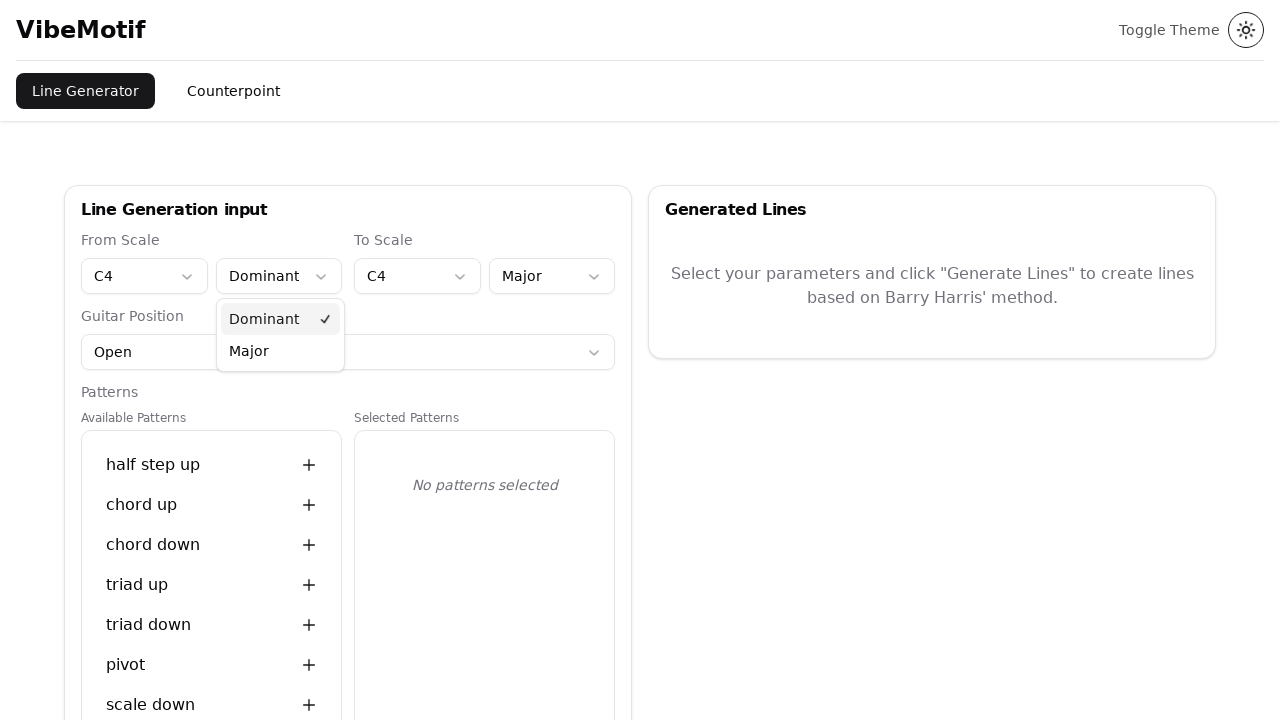

Selected Major scale type from From Scale dropdown at (280, 351) on [role="option"] >> internal:has-text="Major"i >> nth=0
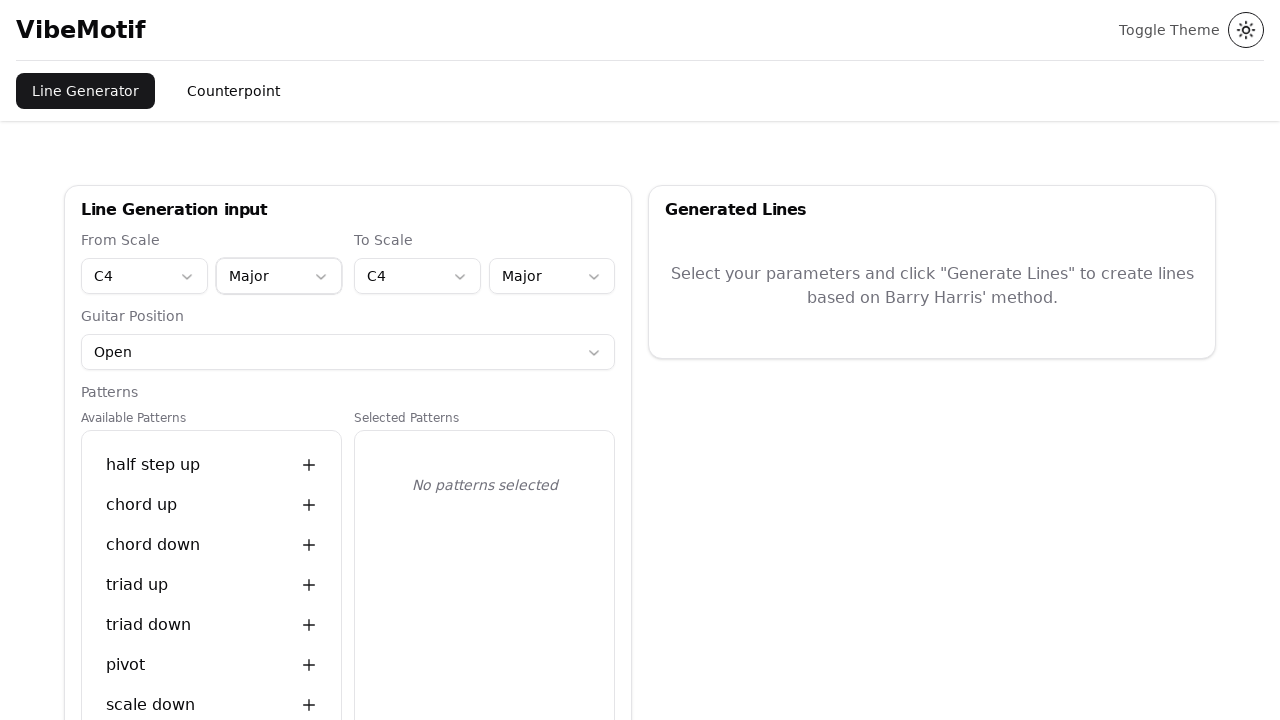

Located To Scale note button
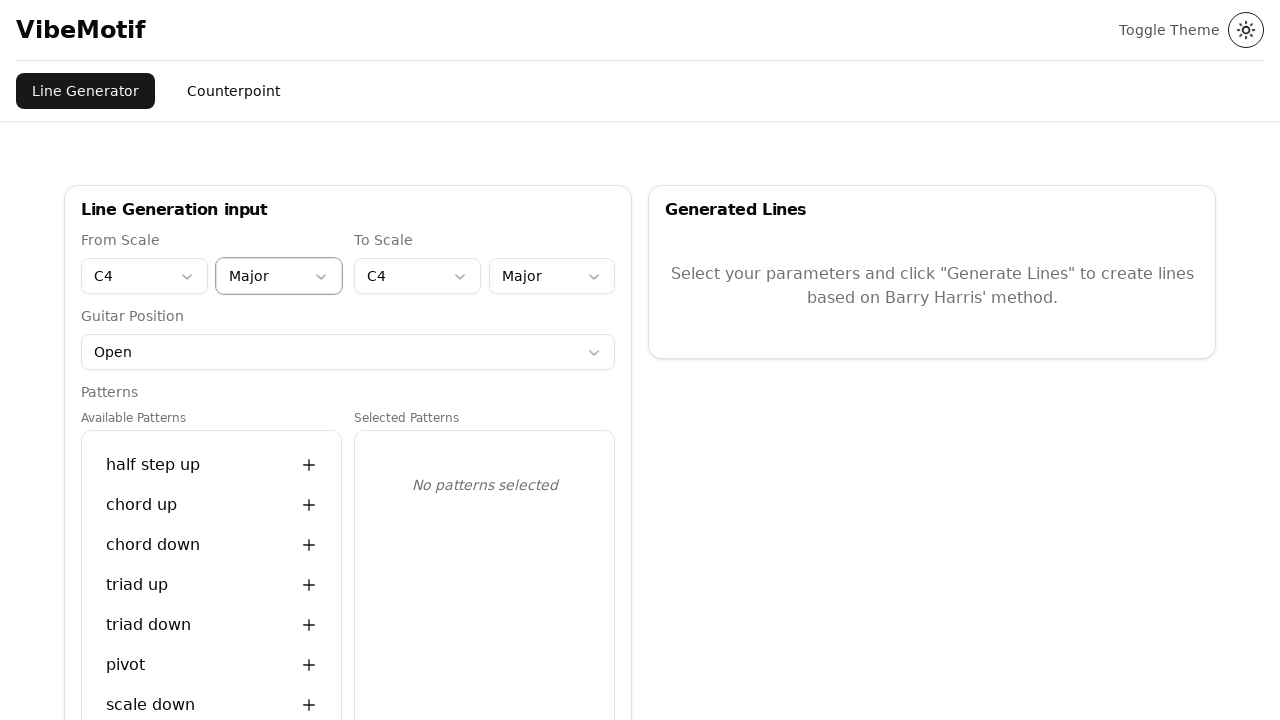

To Scale note button is visible
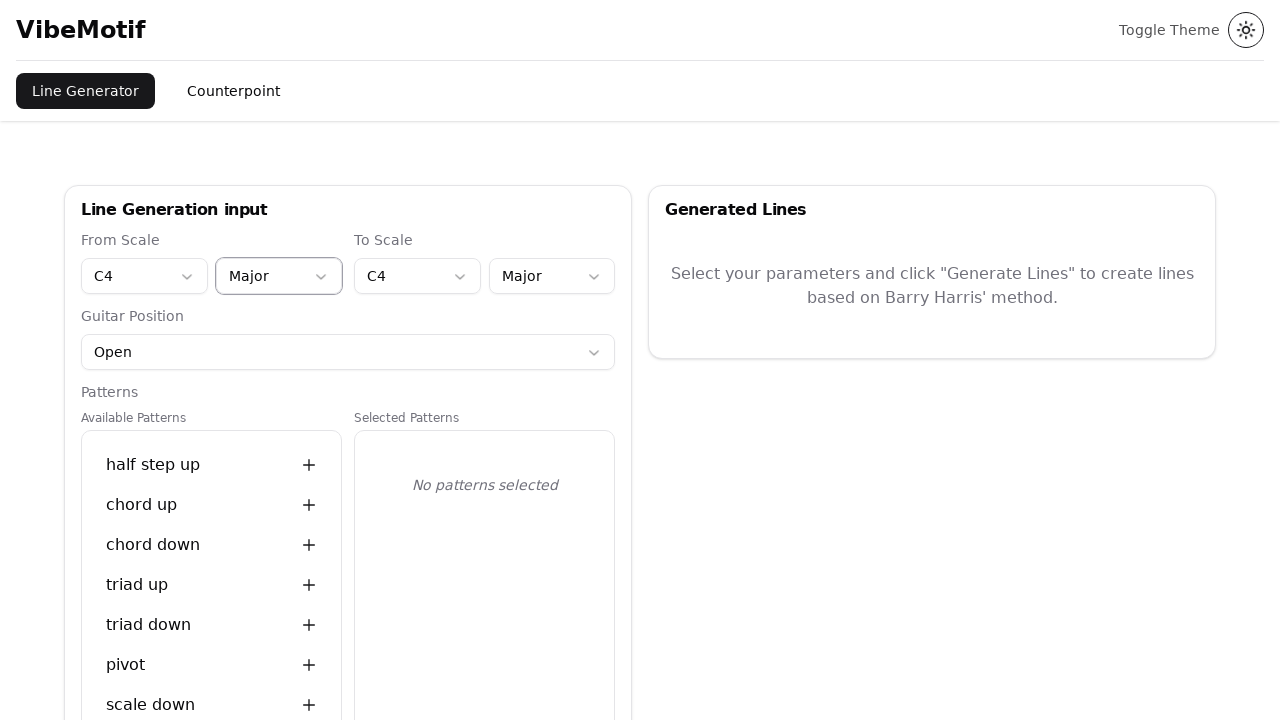

Clicked To Scale note button at (417, 276) on [data-testid="to-scale-section"] button[aria-label="Select note"]
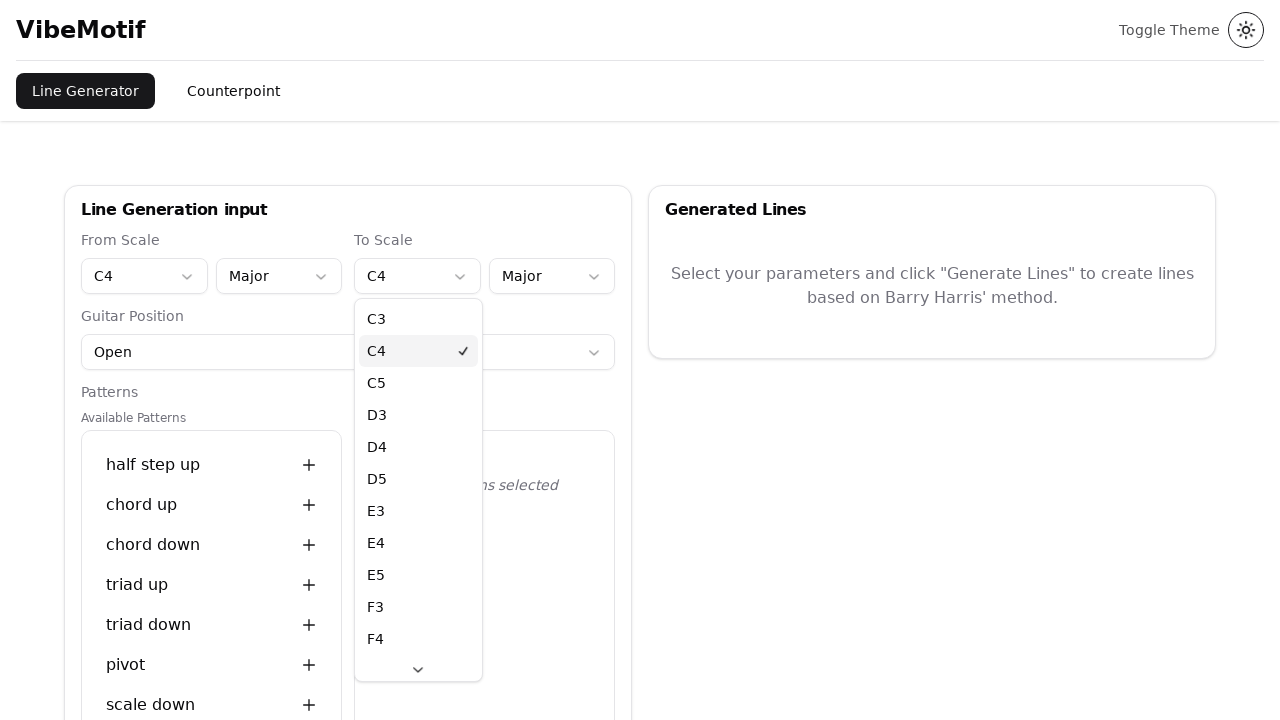

Note selection dropdown is visible
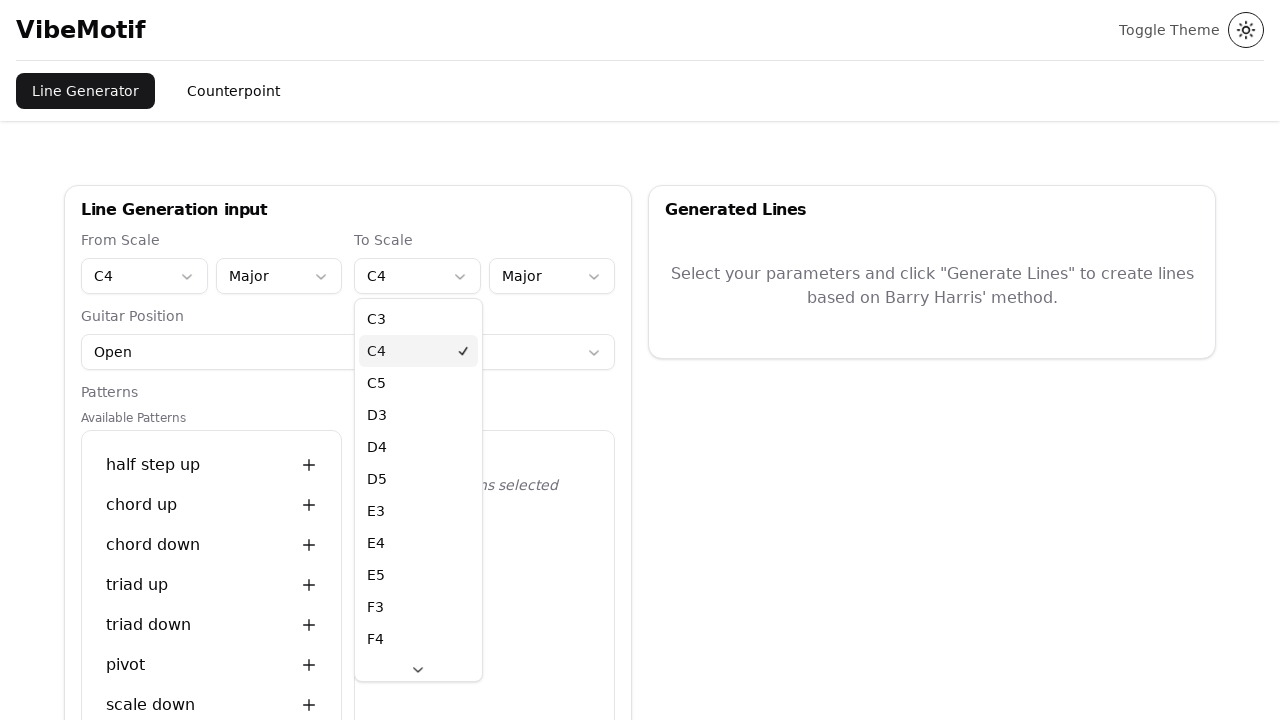

Selected G4 note from To Scale dropdown at (418, 641) on [role="option"] >> internal:has-text="G4"i >> nth=0
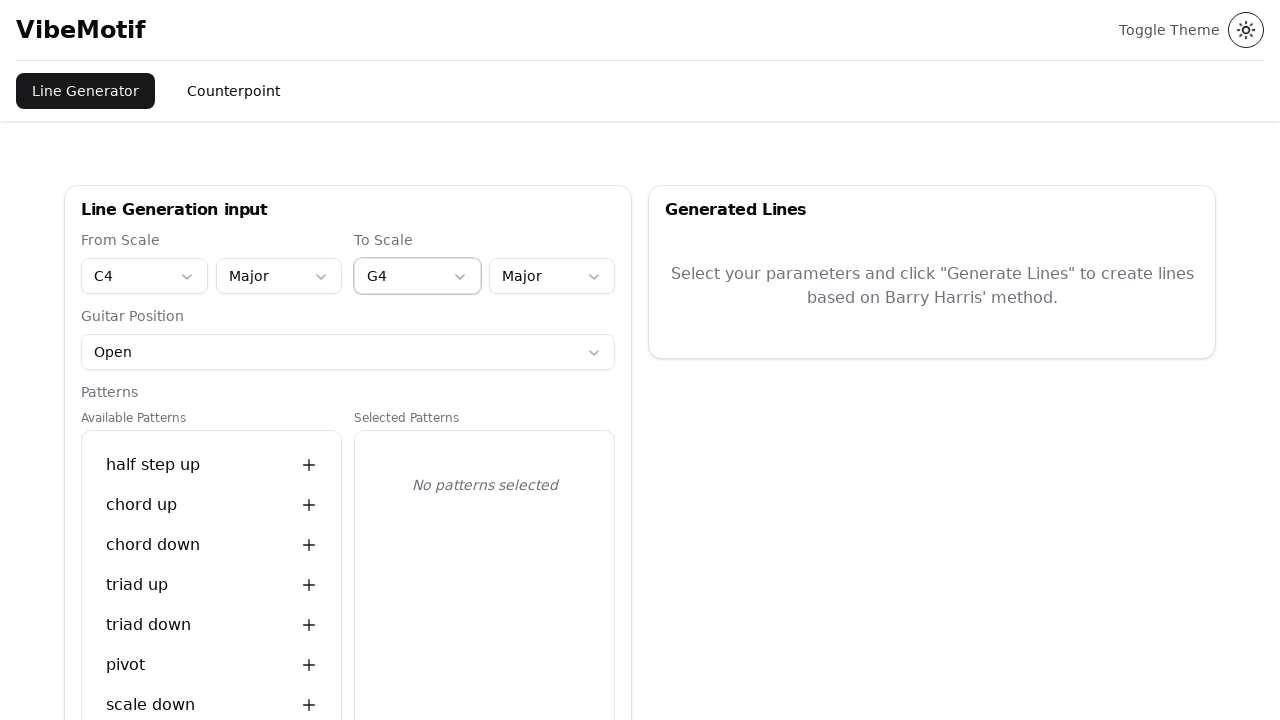

Located To Scale type button
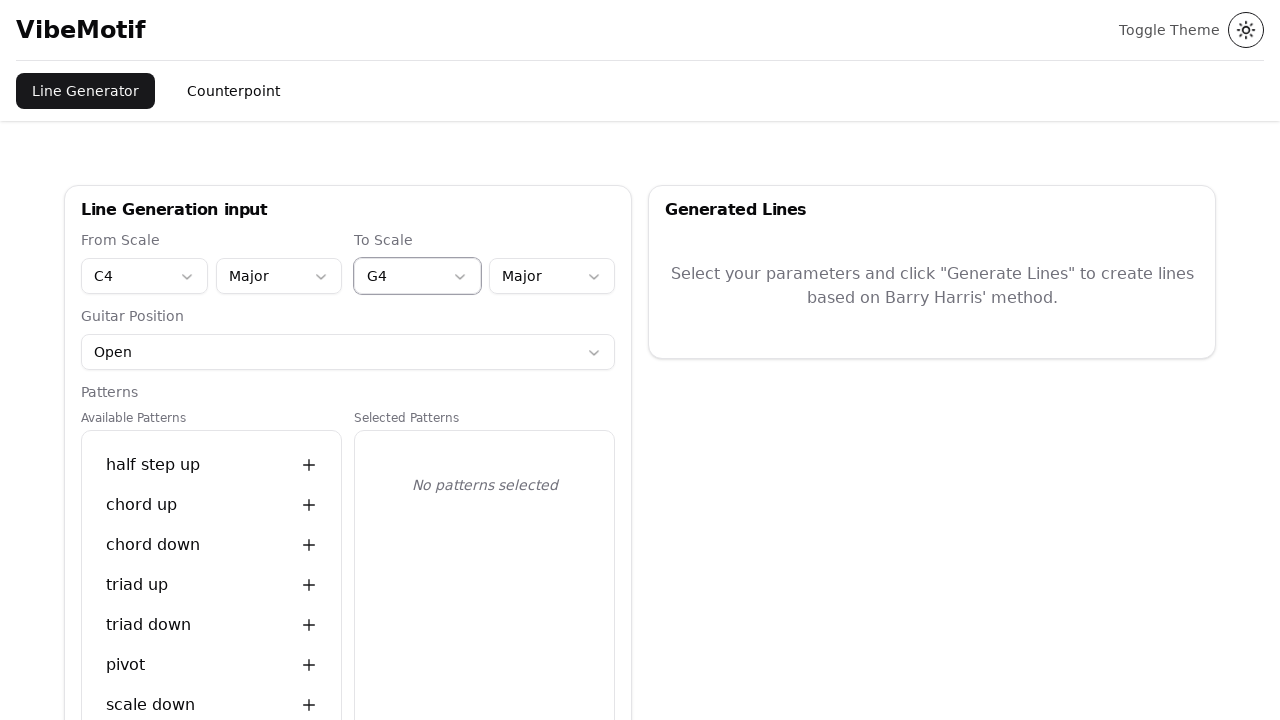

To Scale type button is visible
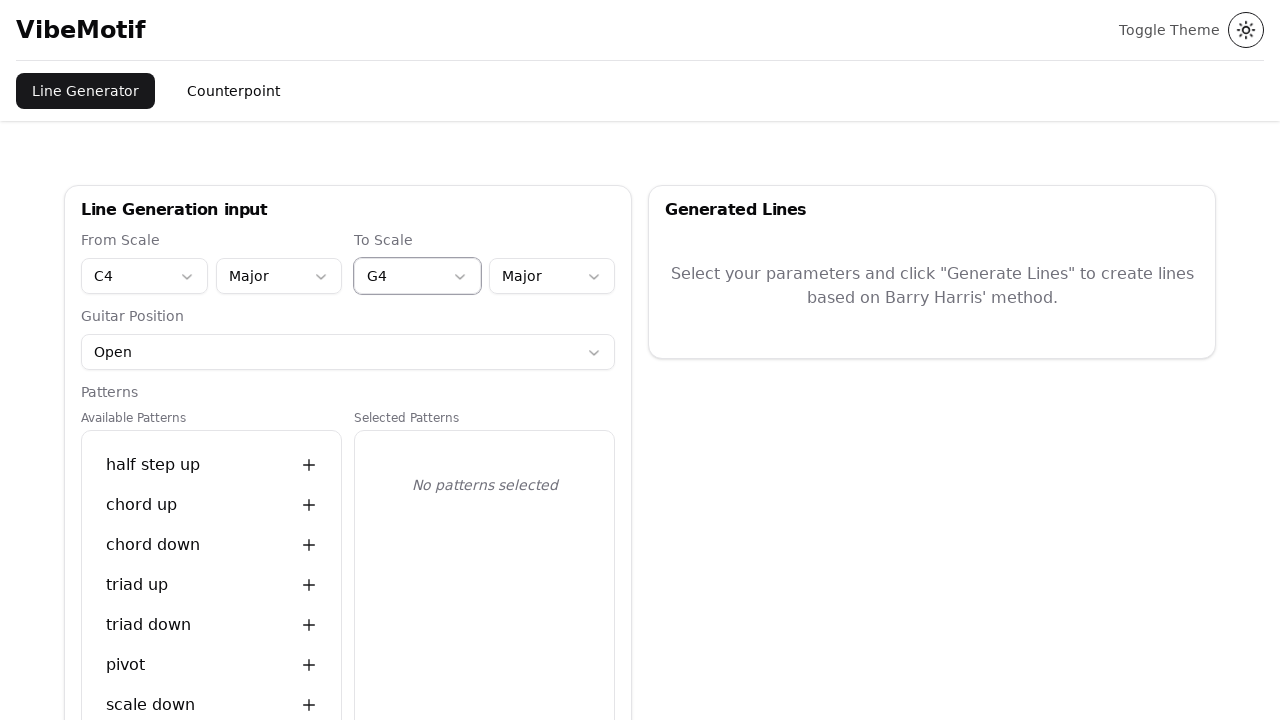

Clicked To Scale type button at (552, 276) on [data-testid="to-scale-section"] button[aria-label="Select scale"]
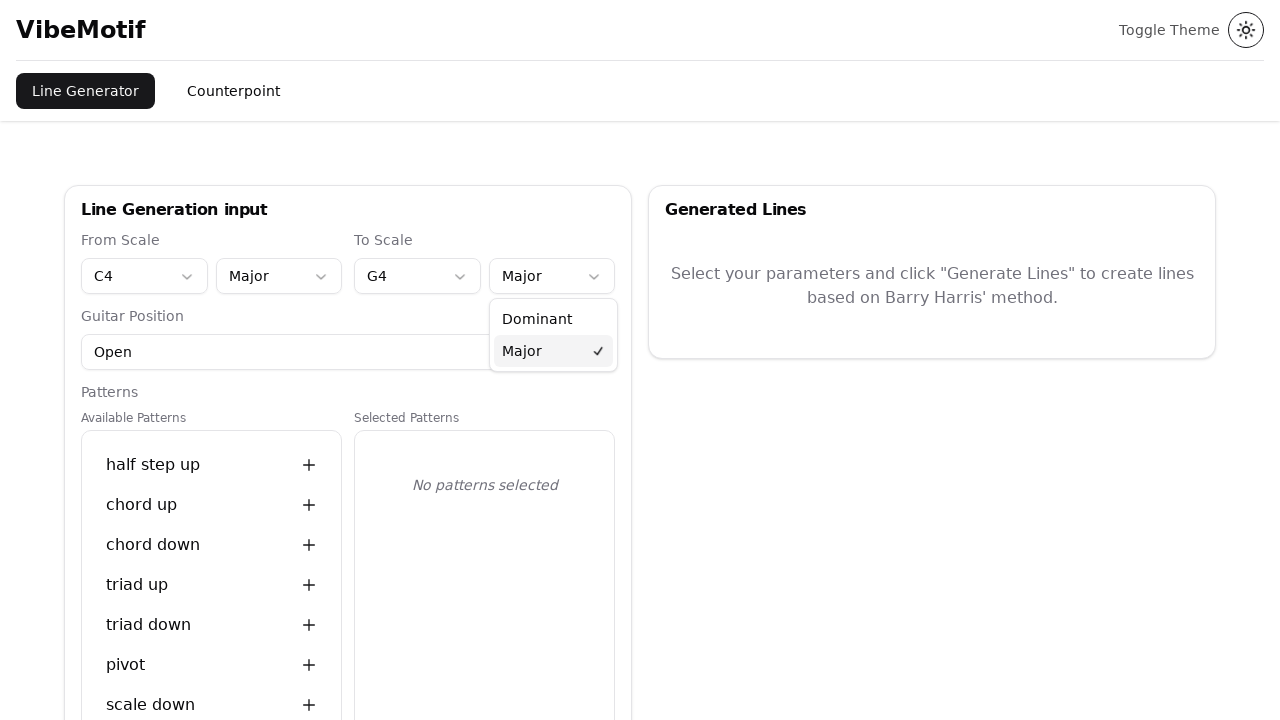

Scale type selection dropdown is visible
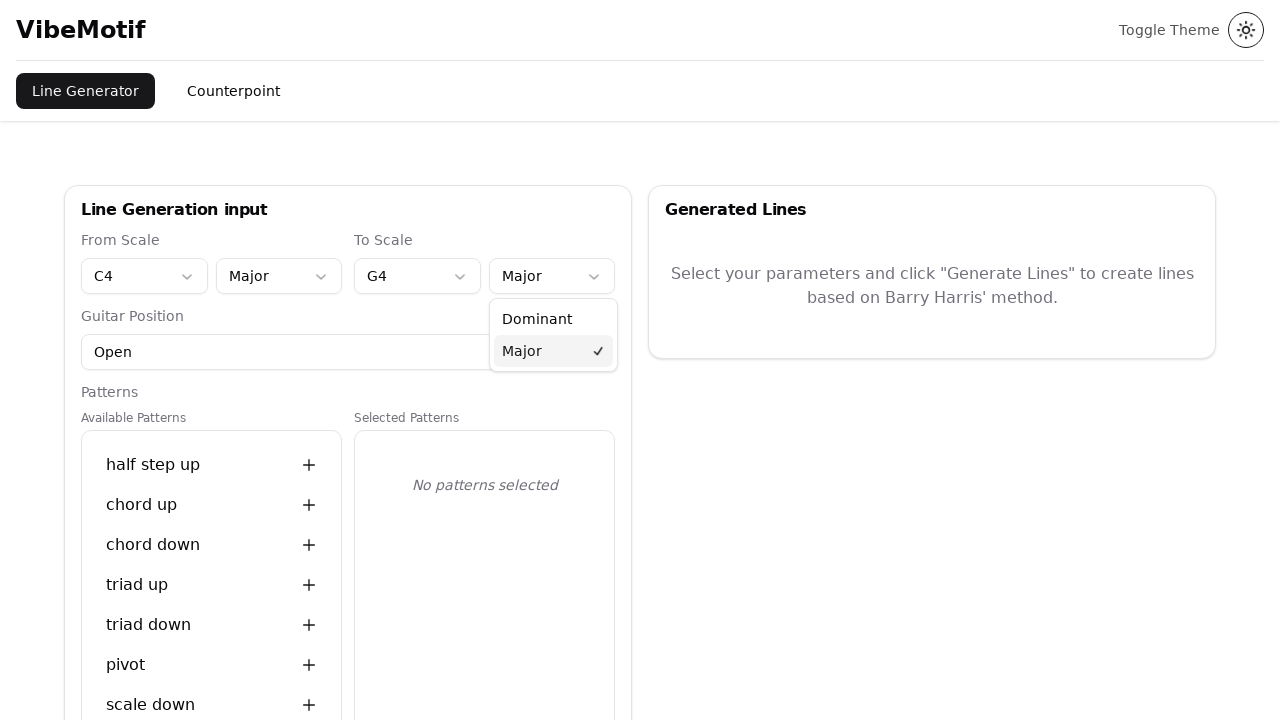

Selected Major scale type from To Scale dropdown at (553, 351) on [role="option"] >> internal:has-text="Major"i >> nth=0
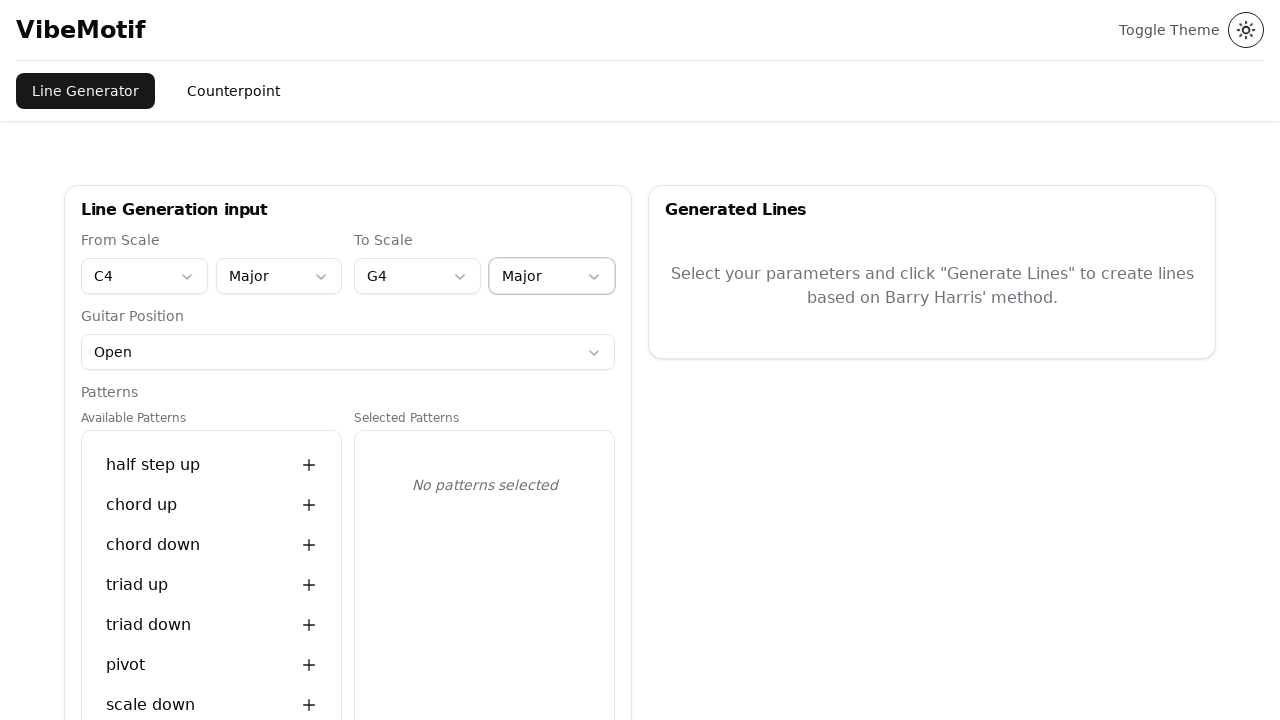

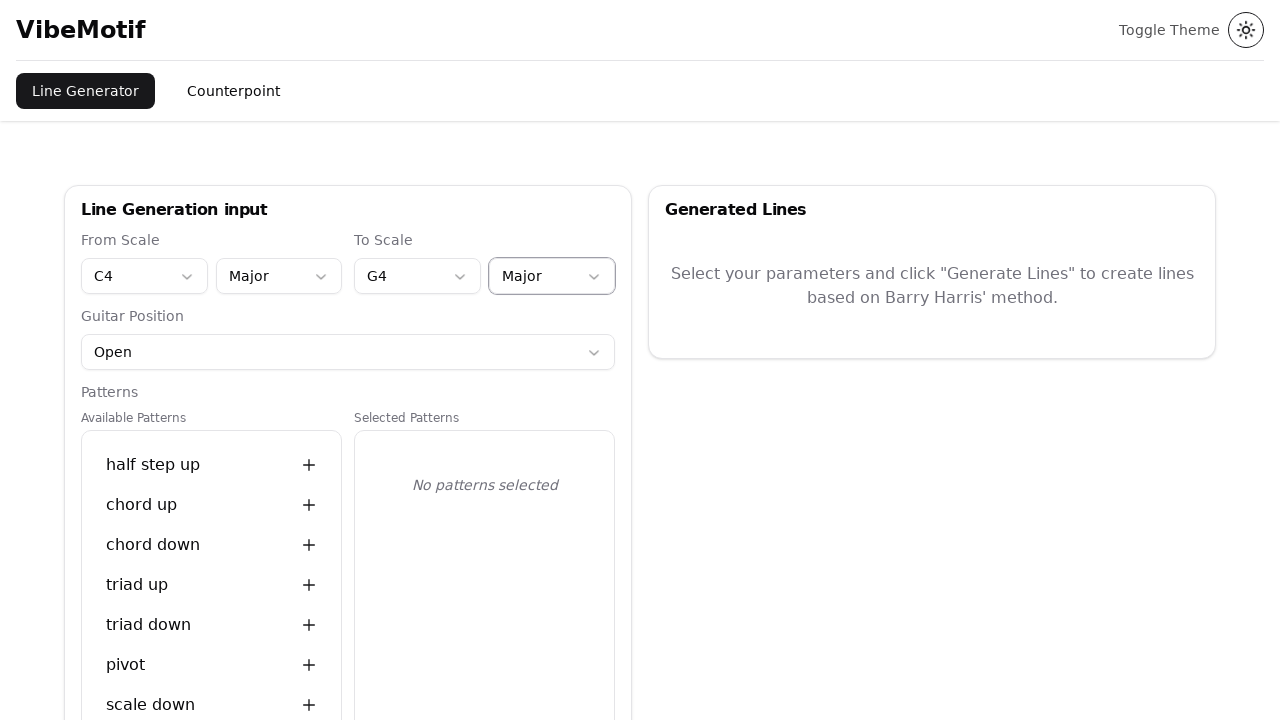